Tests that submitting the registration form with empty fields shows an error message

Starting URL: https://www.sharelane.com/cgi-bin/register.py

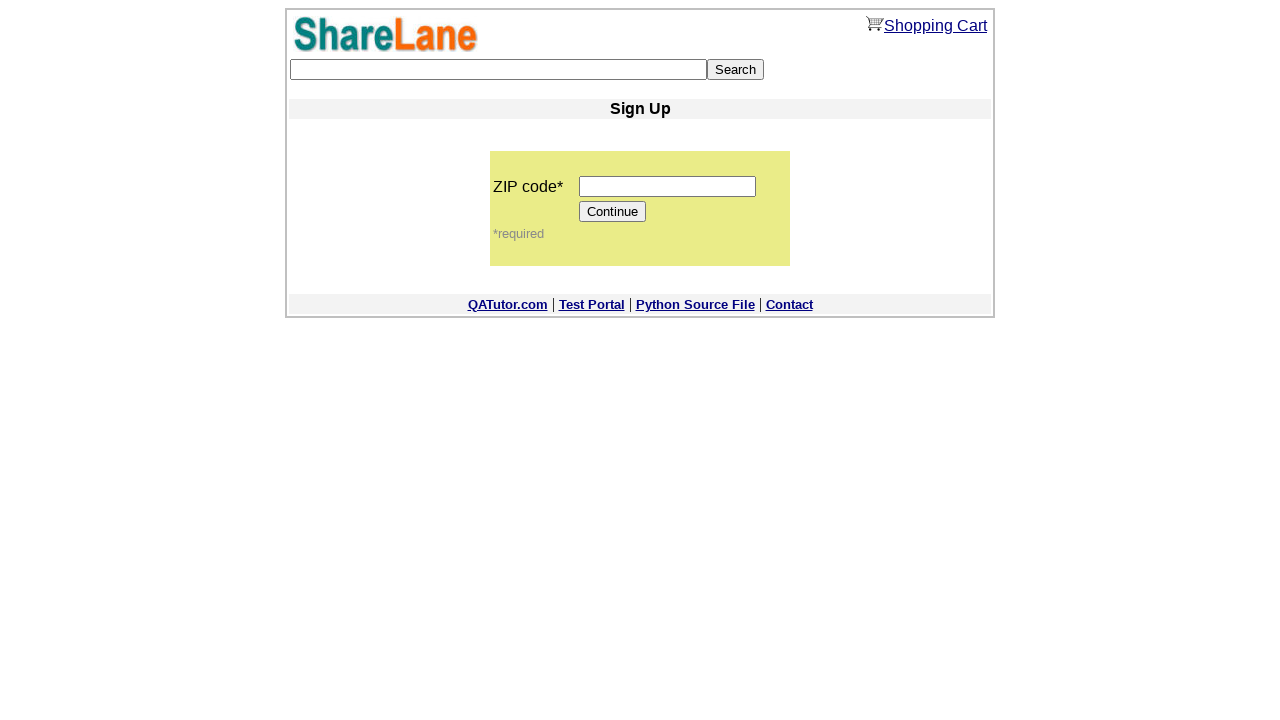

Filled zip code field with '11111' on input[name='zip_code']
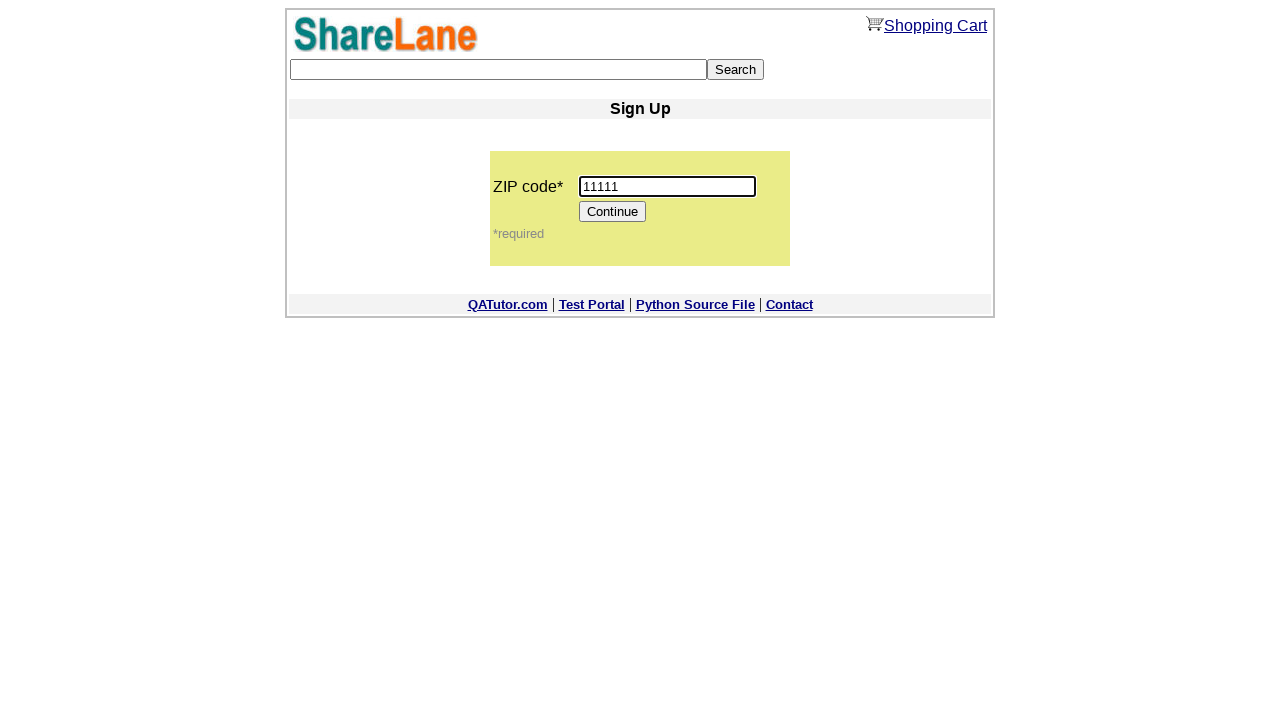

Clicked Continue button to proceed to registration form at (613, 212) on input[value='Continue']
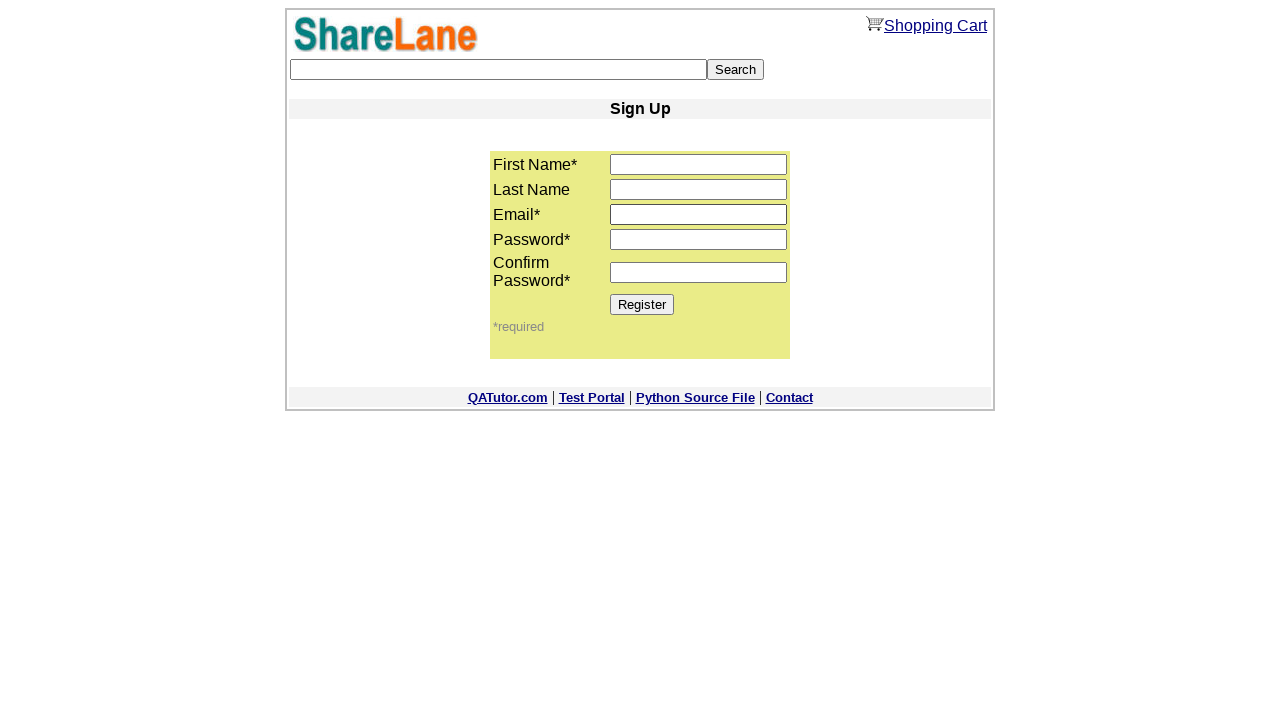

Clicked Register button with empty input fields at (642, 304) on input[value='Register']
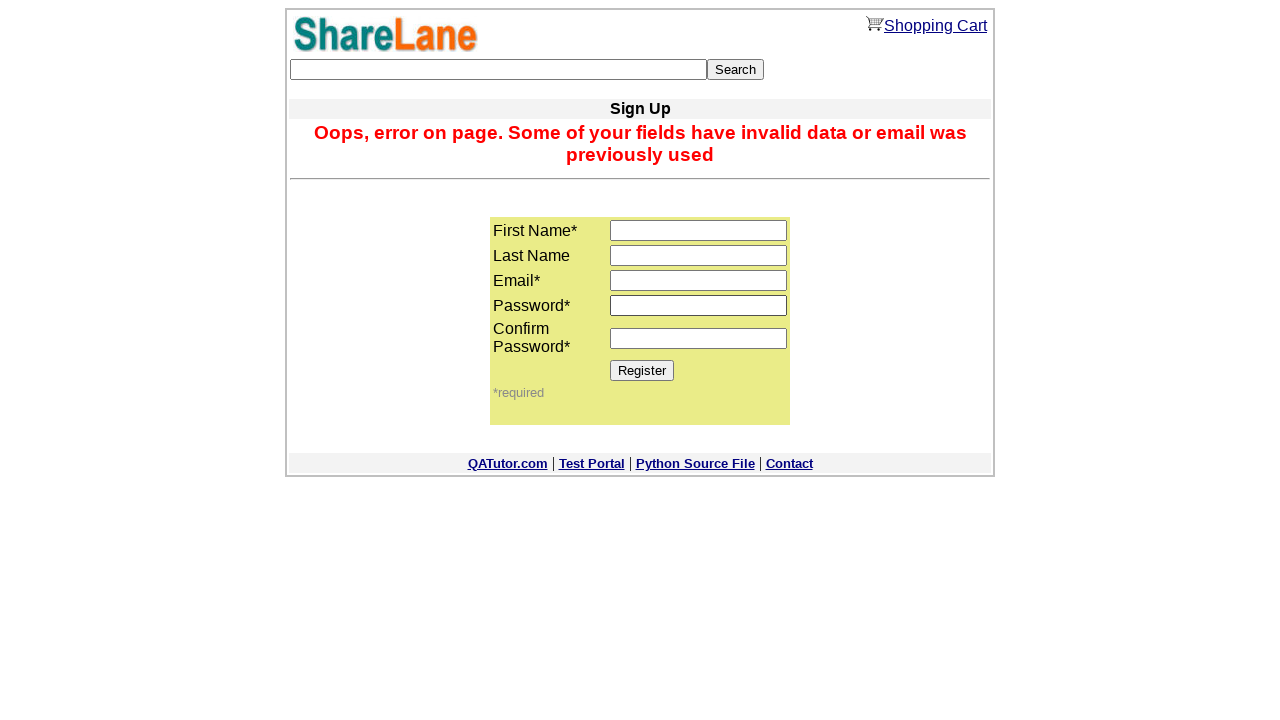

Retrieved error message from page
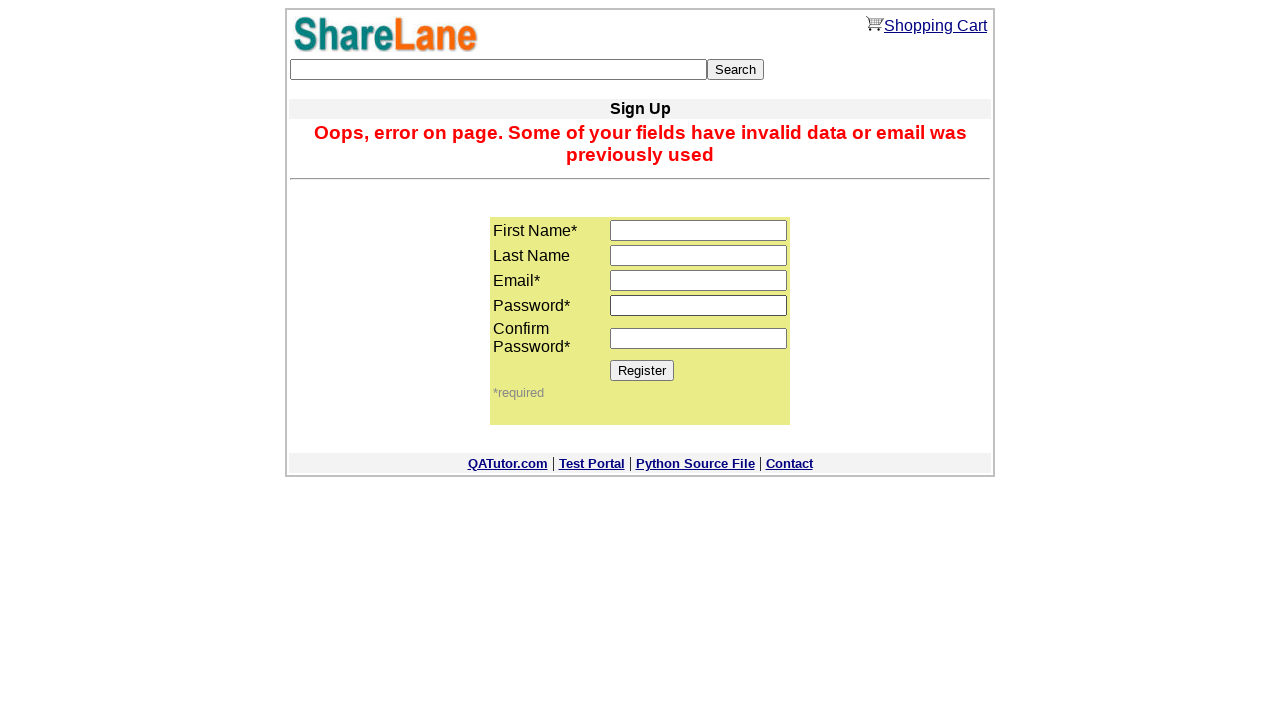

Verified error message matches expected text
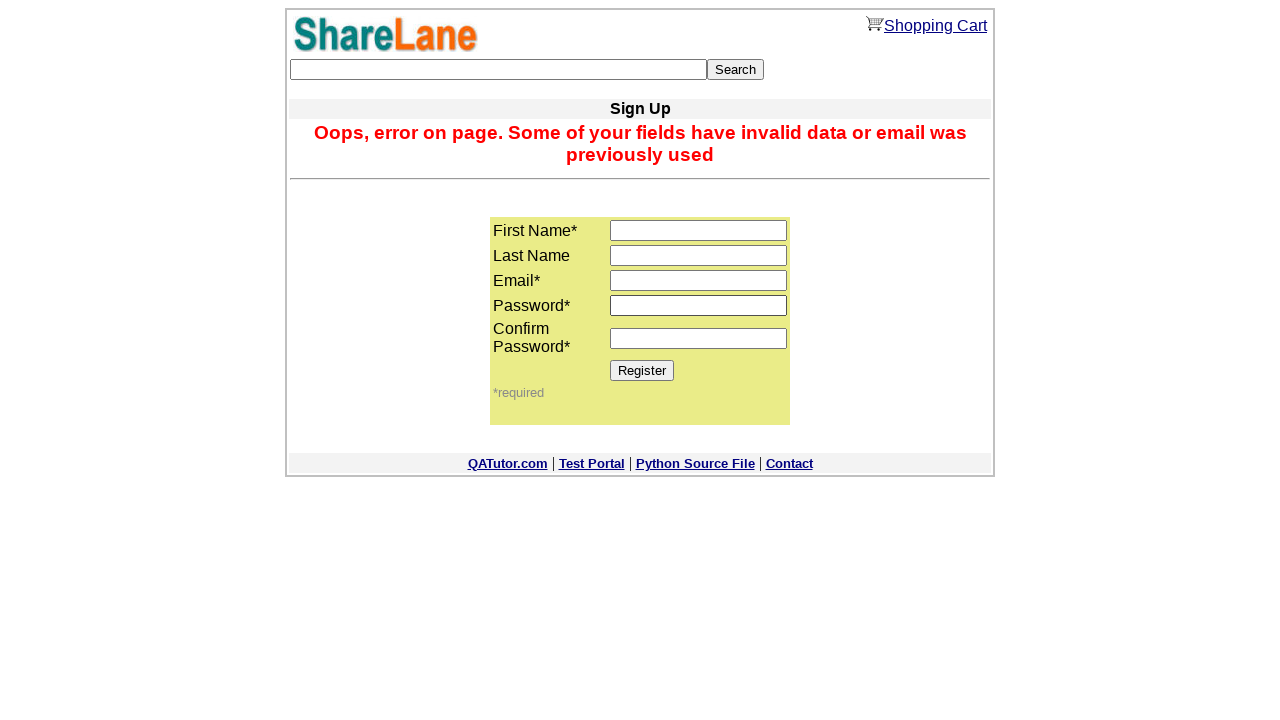

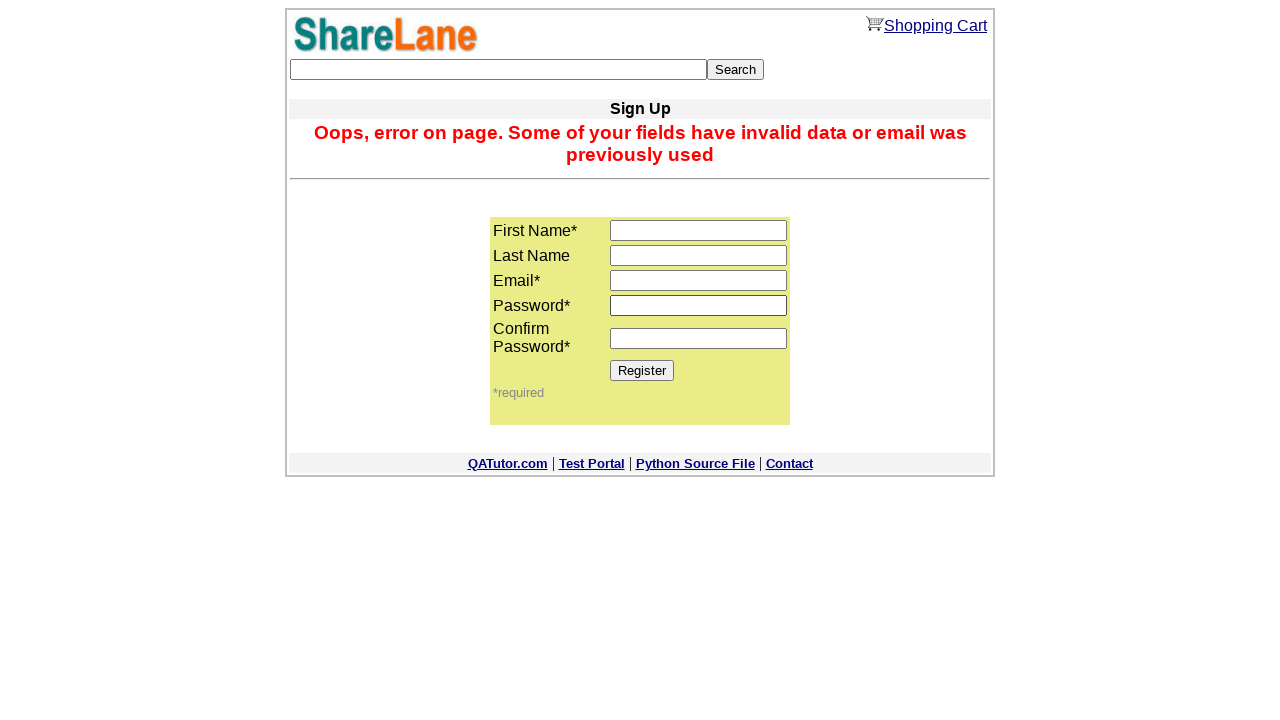